Tests tooltip functionality by hovering over an age input field to trigger tooltip display

Starting URL: https://automationfc.github.io/jquery-tooltip/

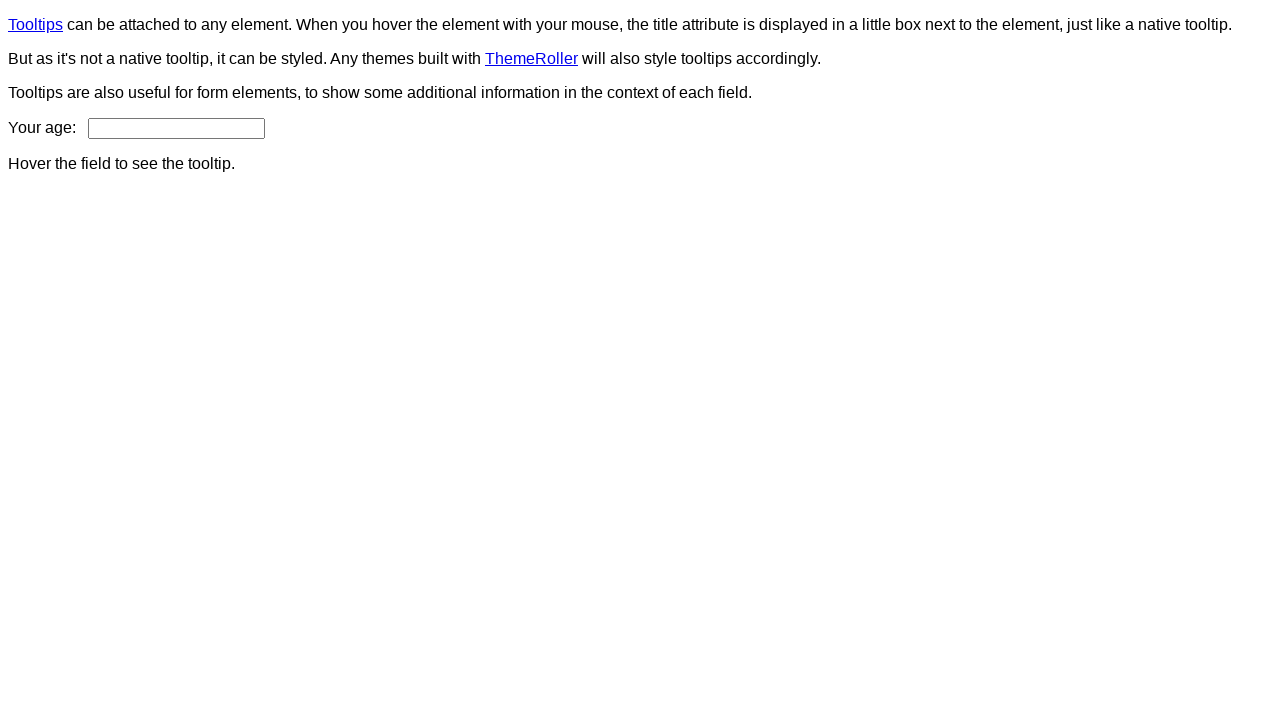

Hovered over age input field to trigger tooltip at (176, 128) on input#age
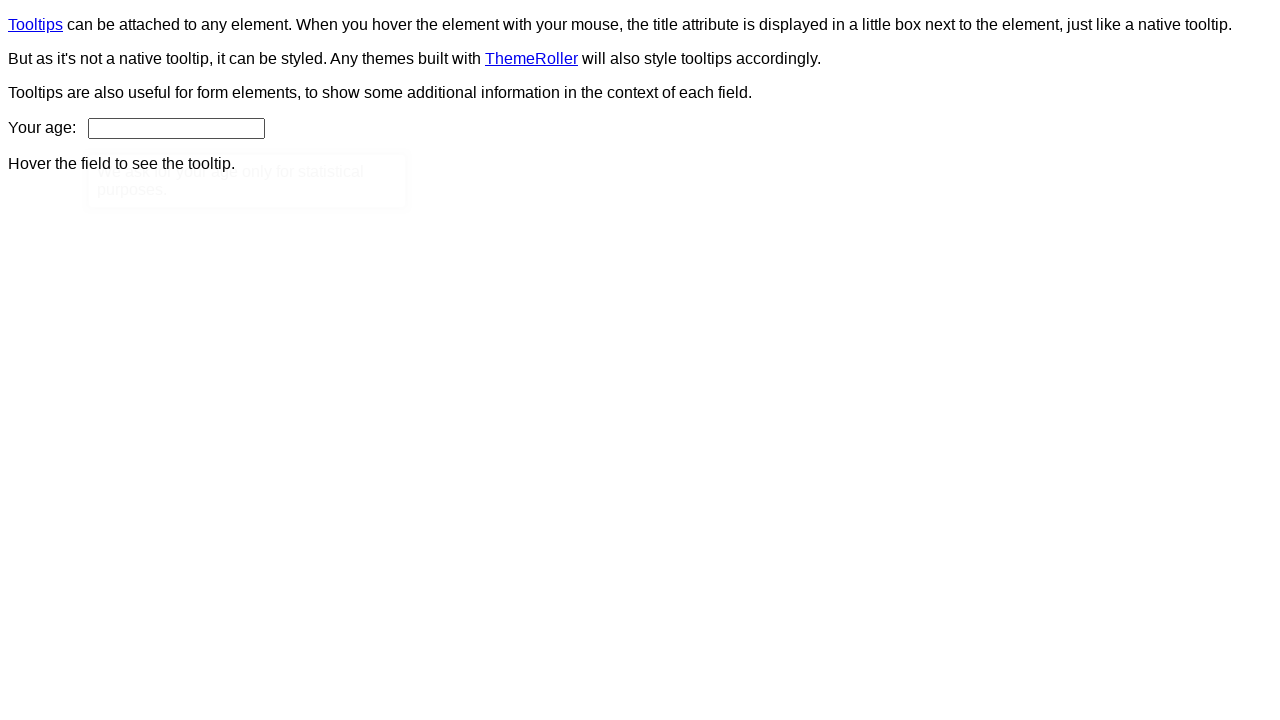

Waited 500ms for tooltip to become visible
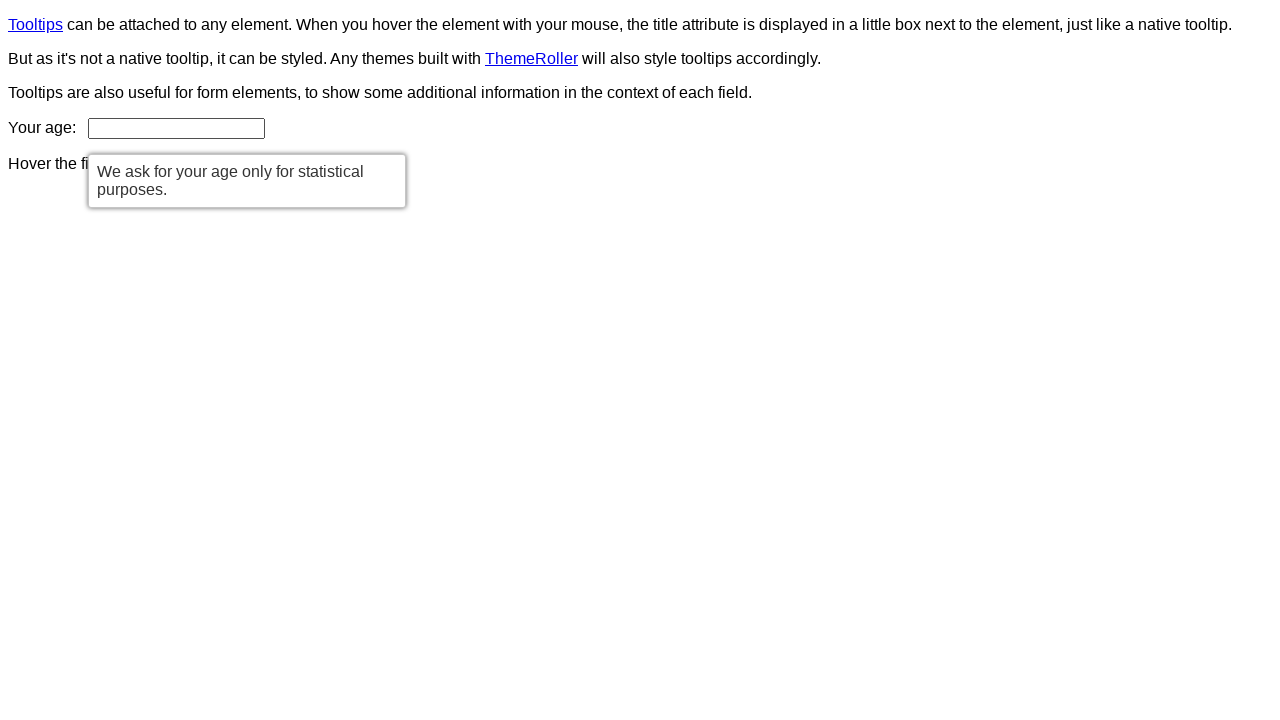

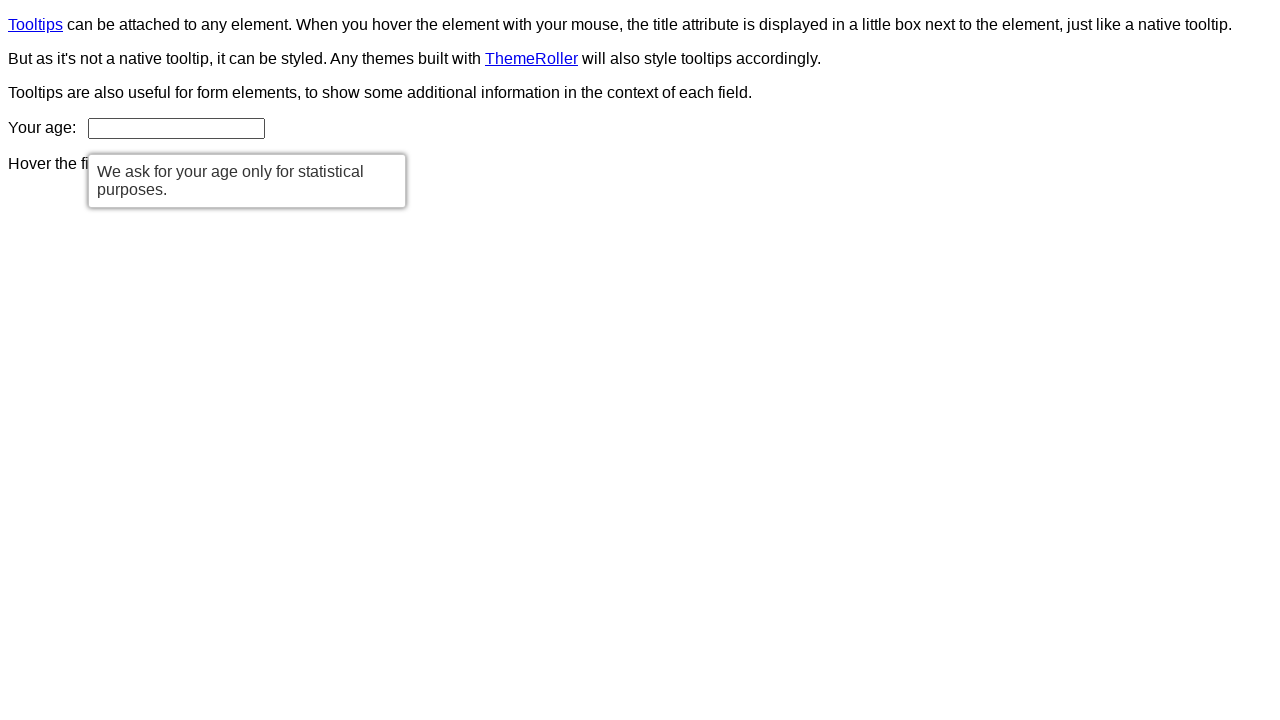